Navigates to a GitLab instance homepage

Starting URL: https://newgitlab.great.ufc.br/

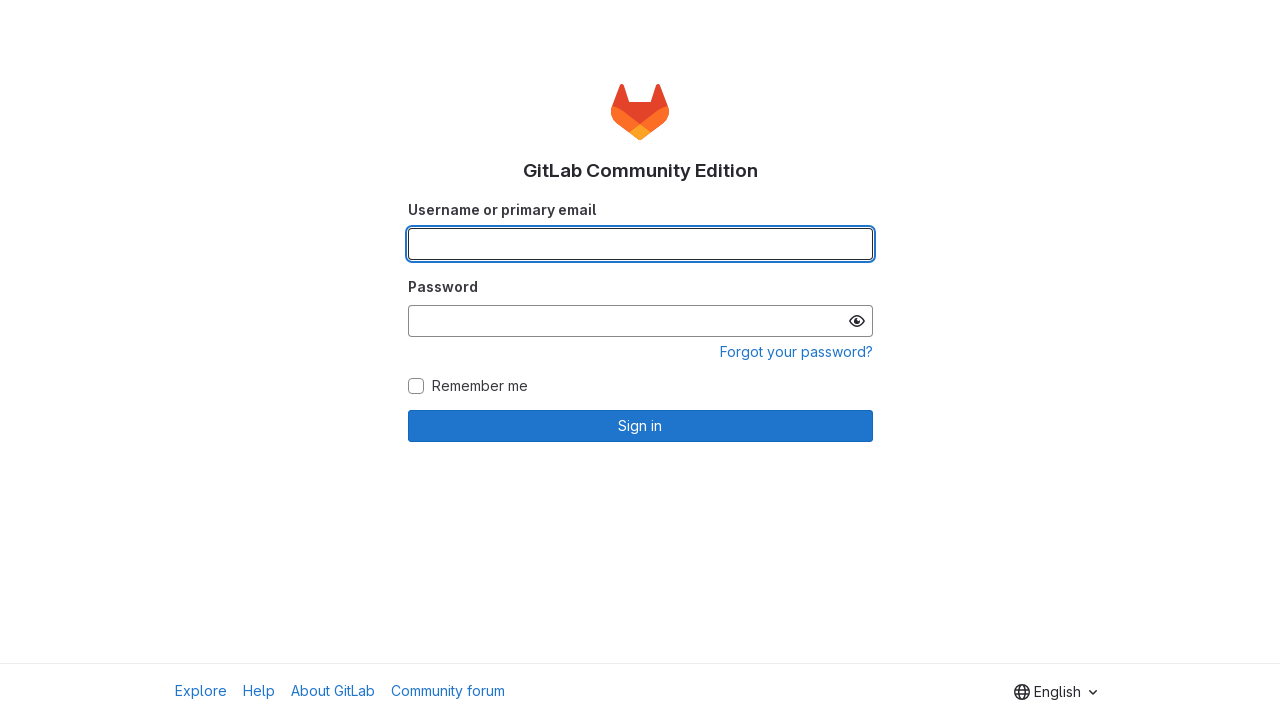

Navigated to GitLab instance homepage at https://newgitlab.great.ufc.br/
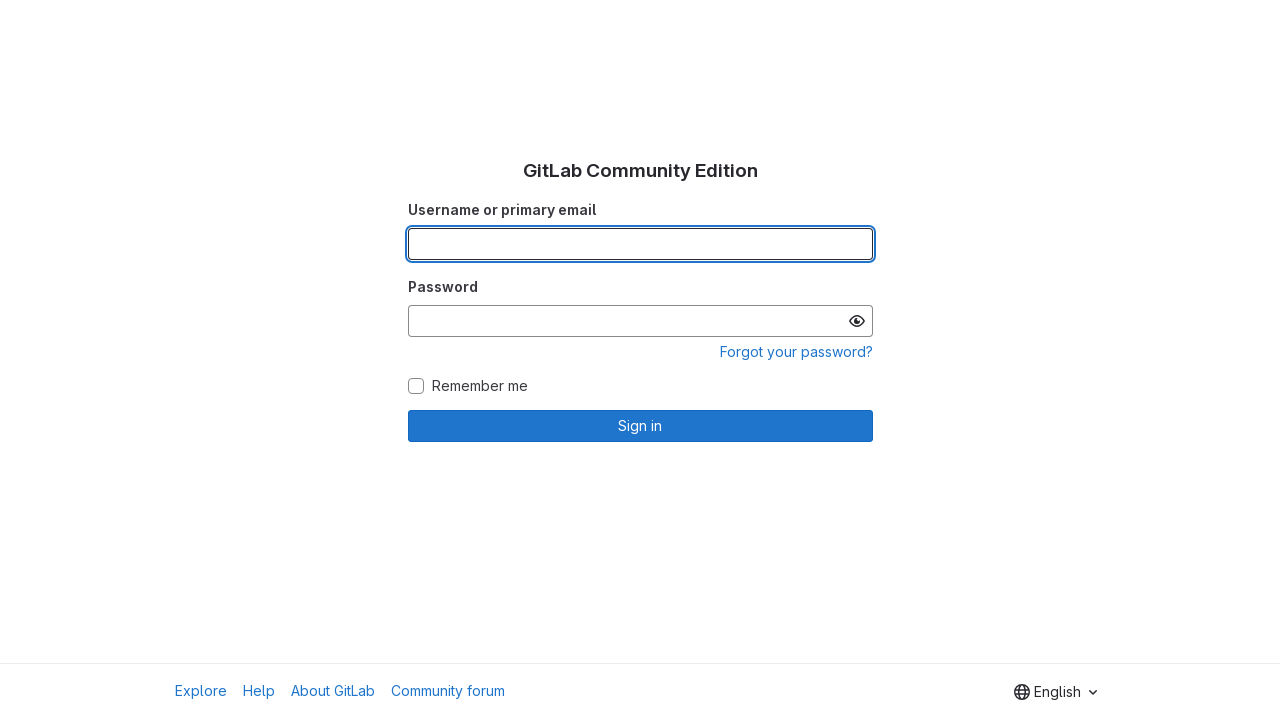

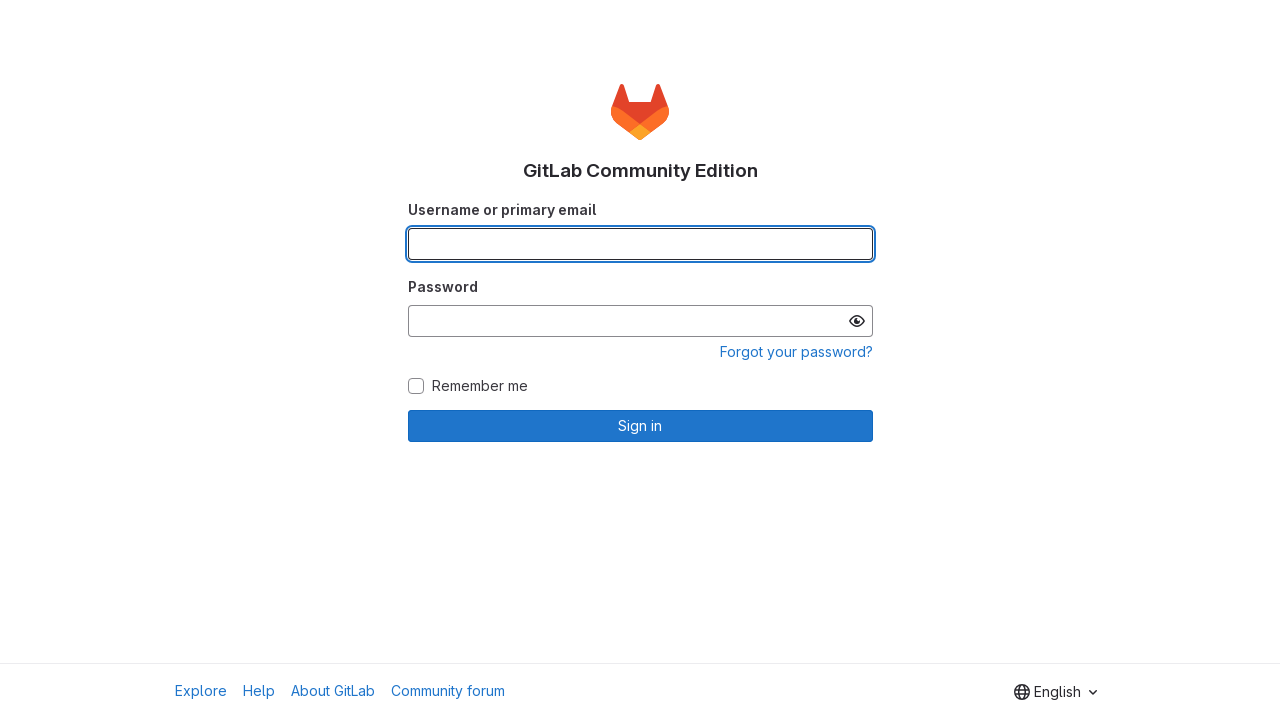